Tests table interaction by locating a product table, counting rows and columns, and selecting multiple products (Smartphone, Tablet, Smartwatch) by checking their corresponding checkboxes.

Starting URL: https://testautomationpractice.blogspot.com

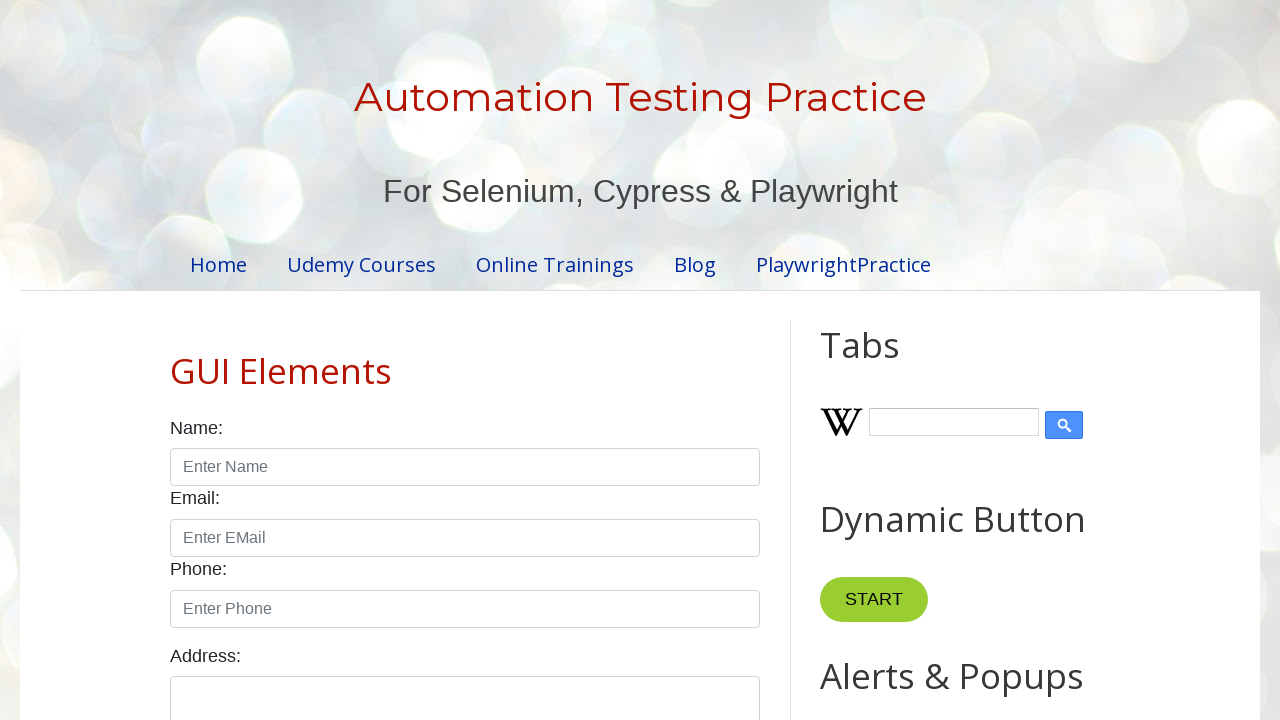

Product table loaded
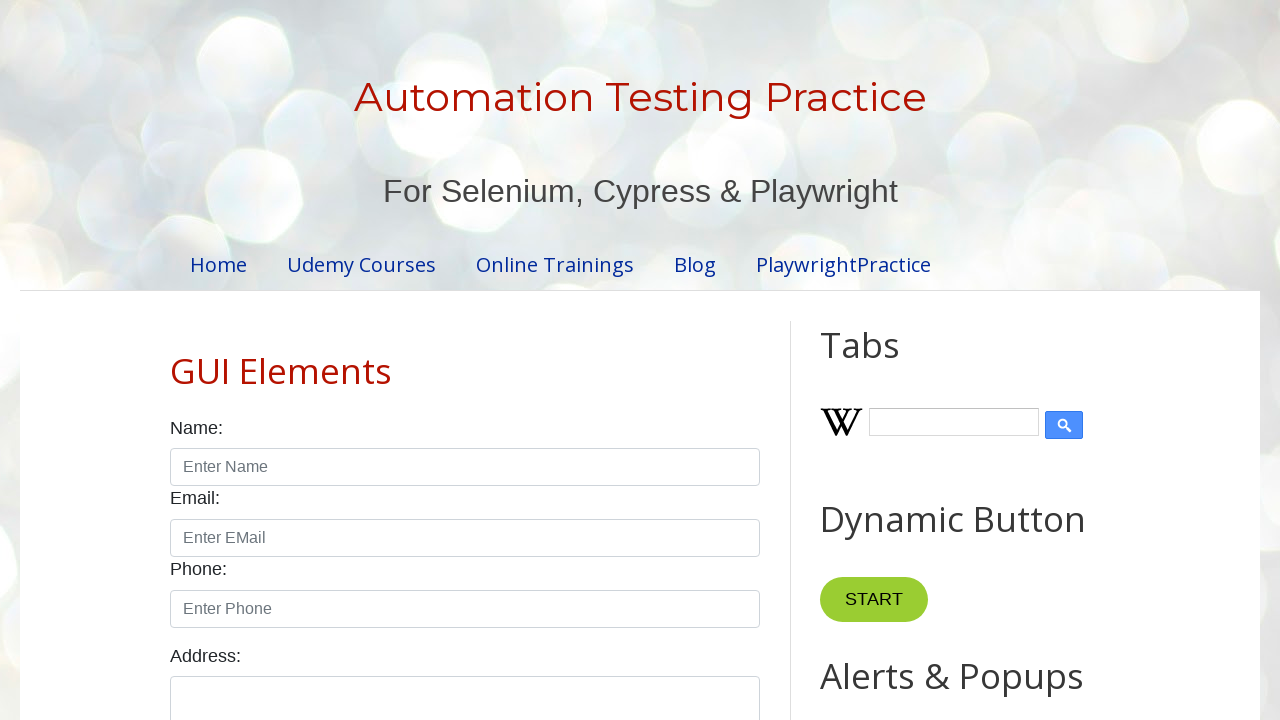

Located Smartphone product row in table
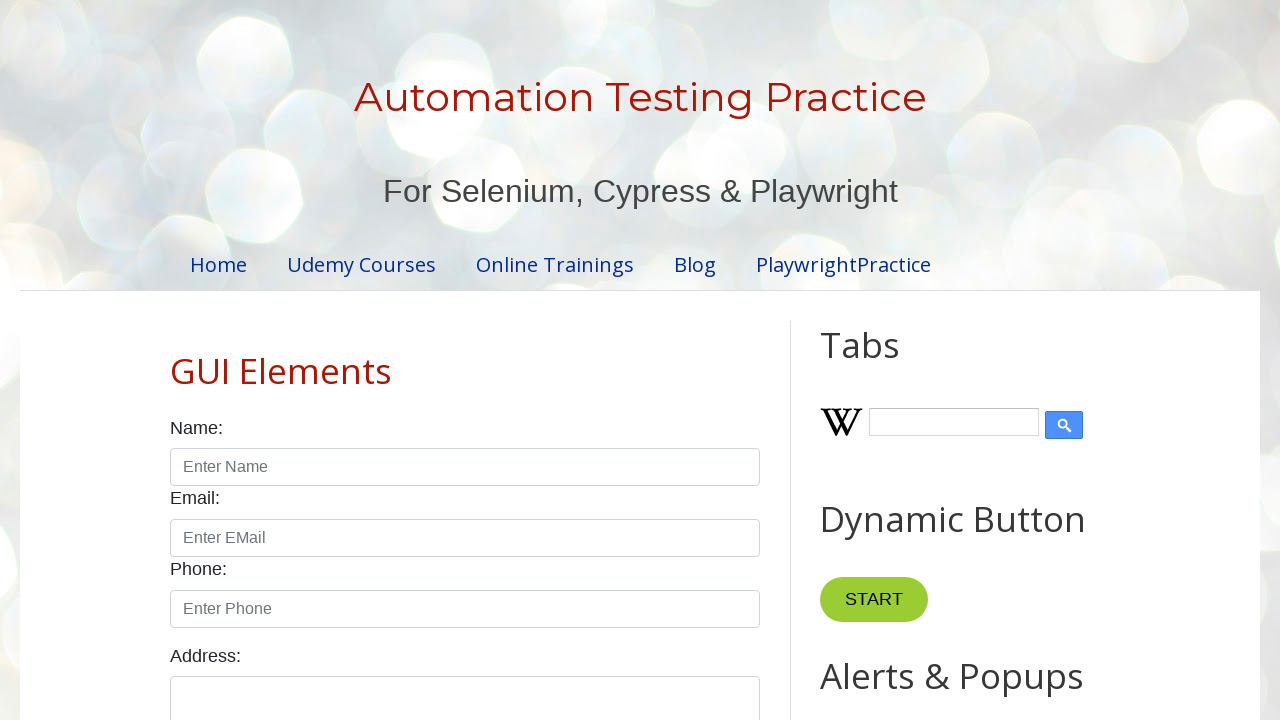

Checked Smartphone product checkbox at (651, 361) on xpath=//table[@id='productTable']/tbody/tr >> internal:has-text="Smartphone"i >>
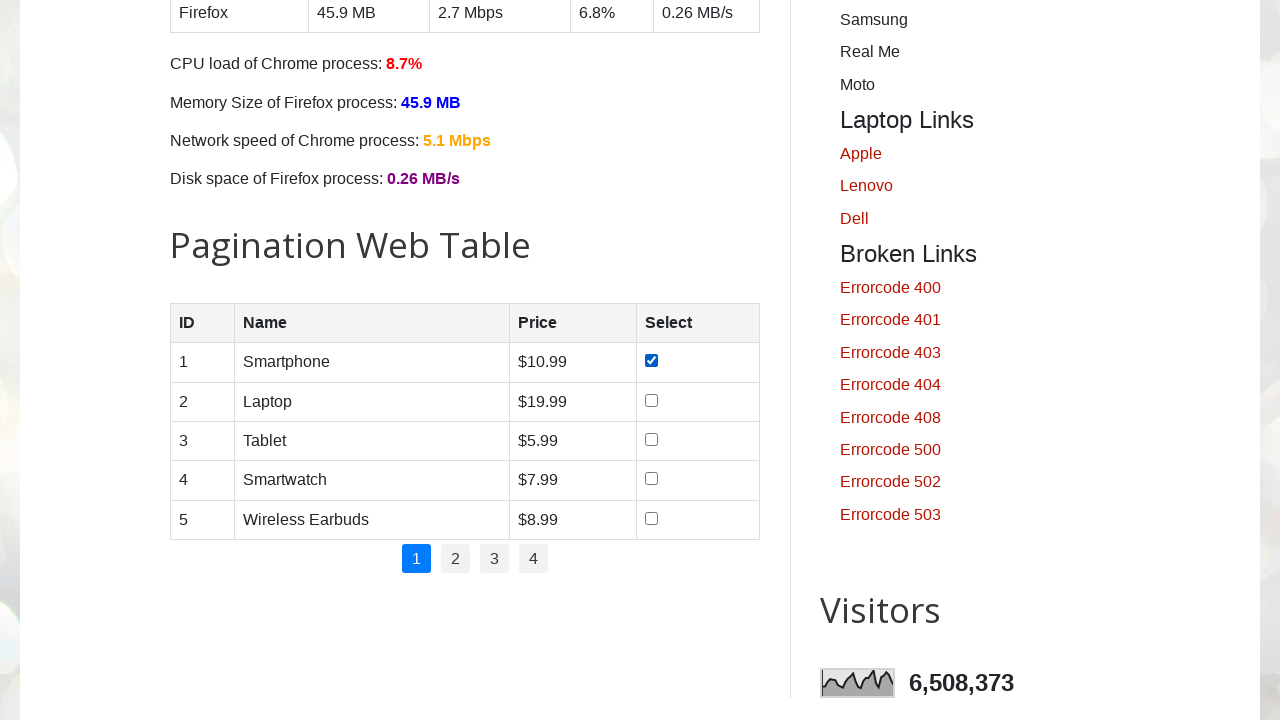

Located Tablet product row in table
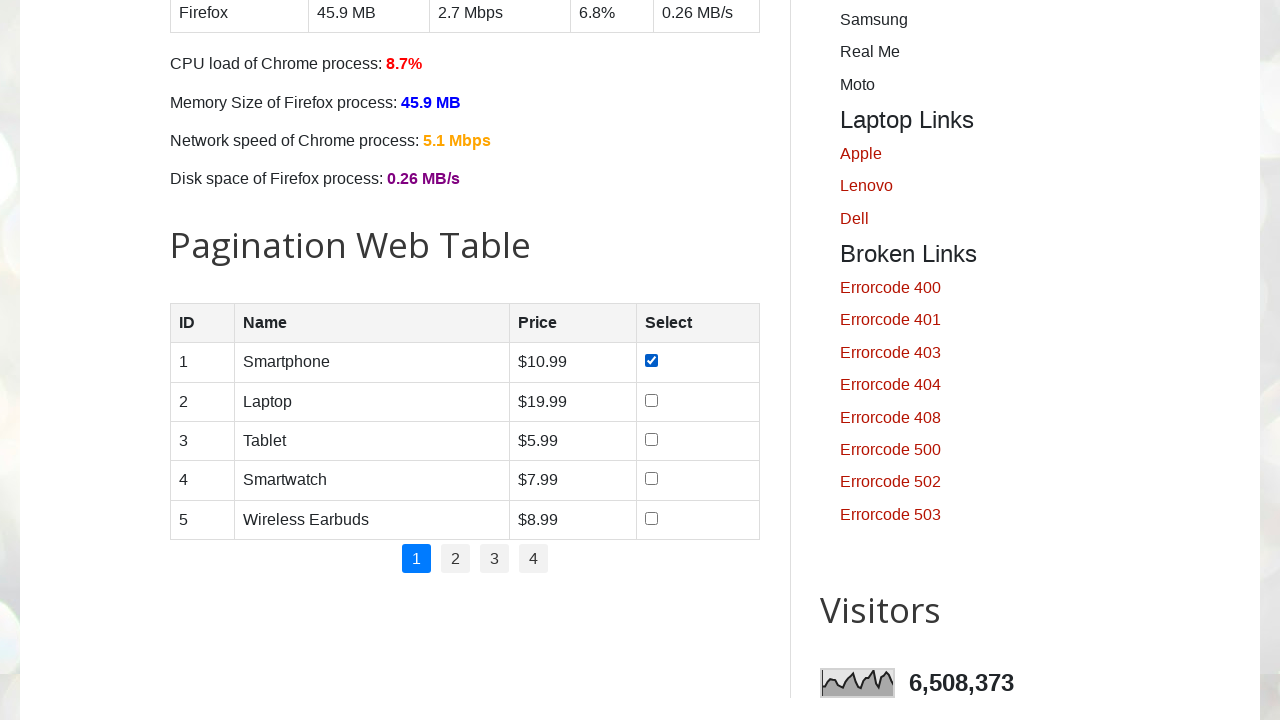

Checked Tablet product checkbox at (651, 439) on xpath=//table[@id='productTable']/tbody/tr >> internal:has-text="Tablet"i >> int
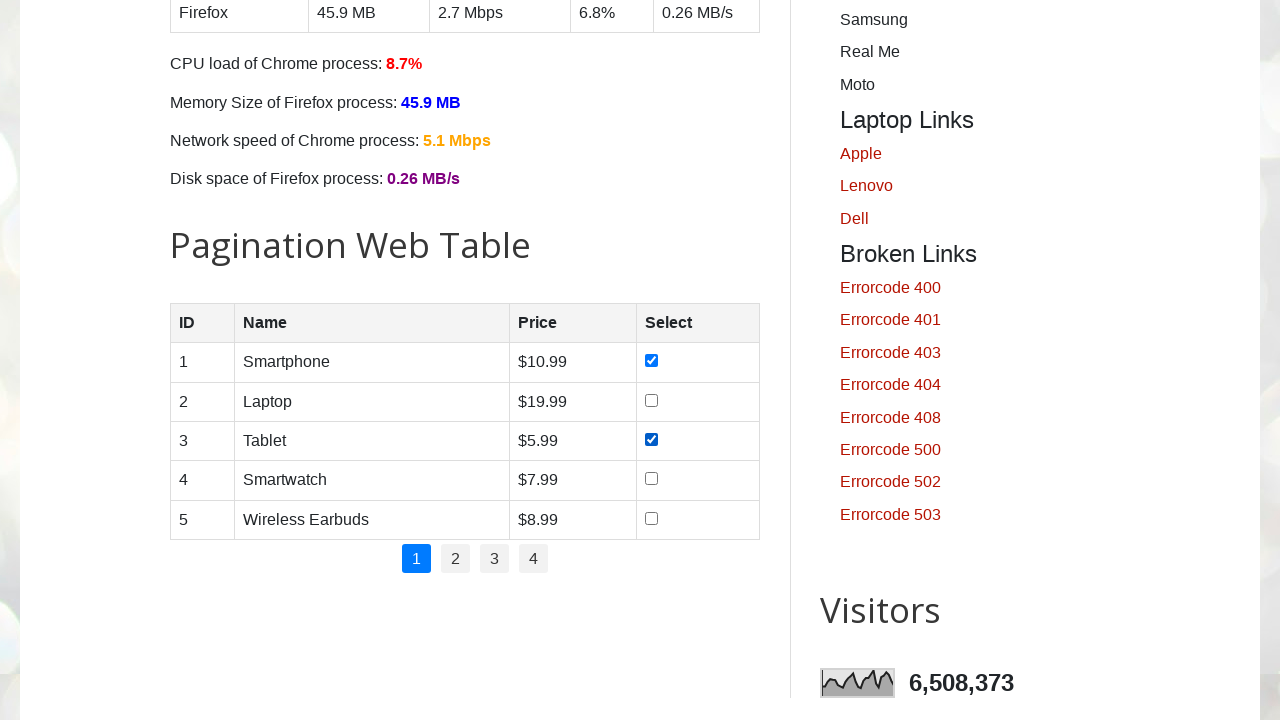

Located Smartwatch product row in table
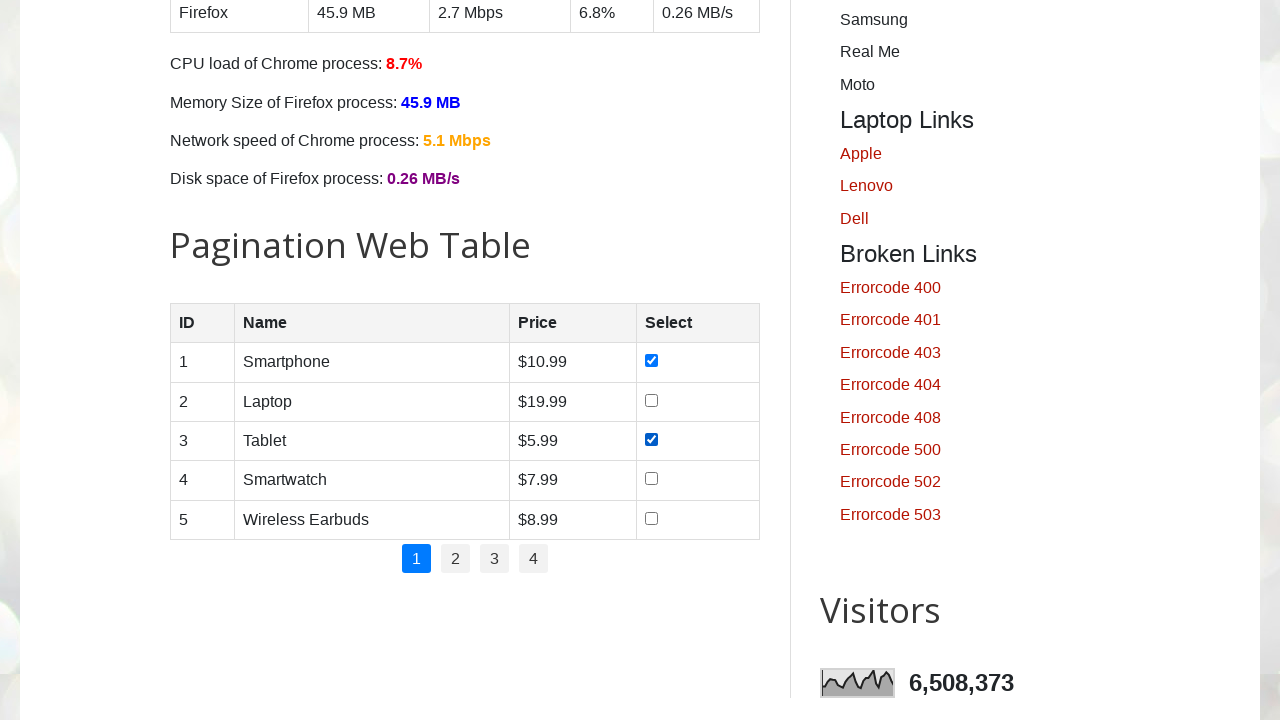

Checked Smartwatch product checkbox at (651, 479) on xpath=//table[@id='productTable']/tbody/tr >> internal:has-text="Smartwatch"i >>
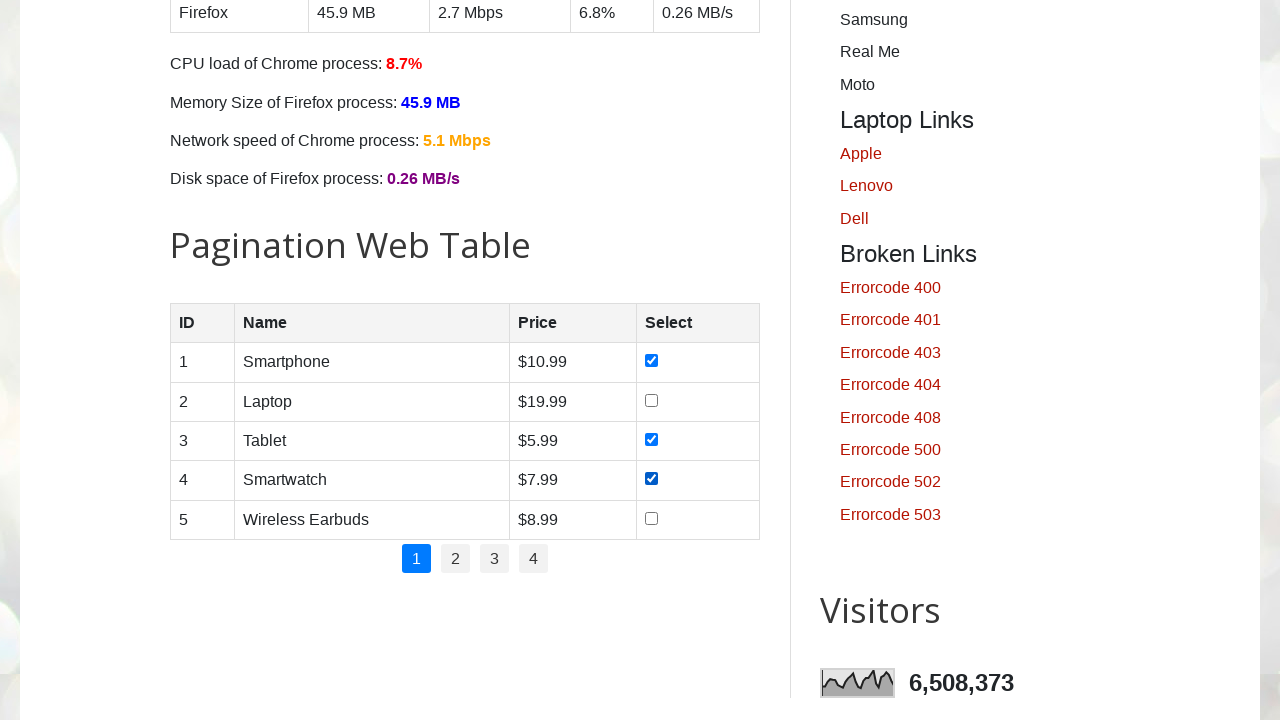

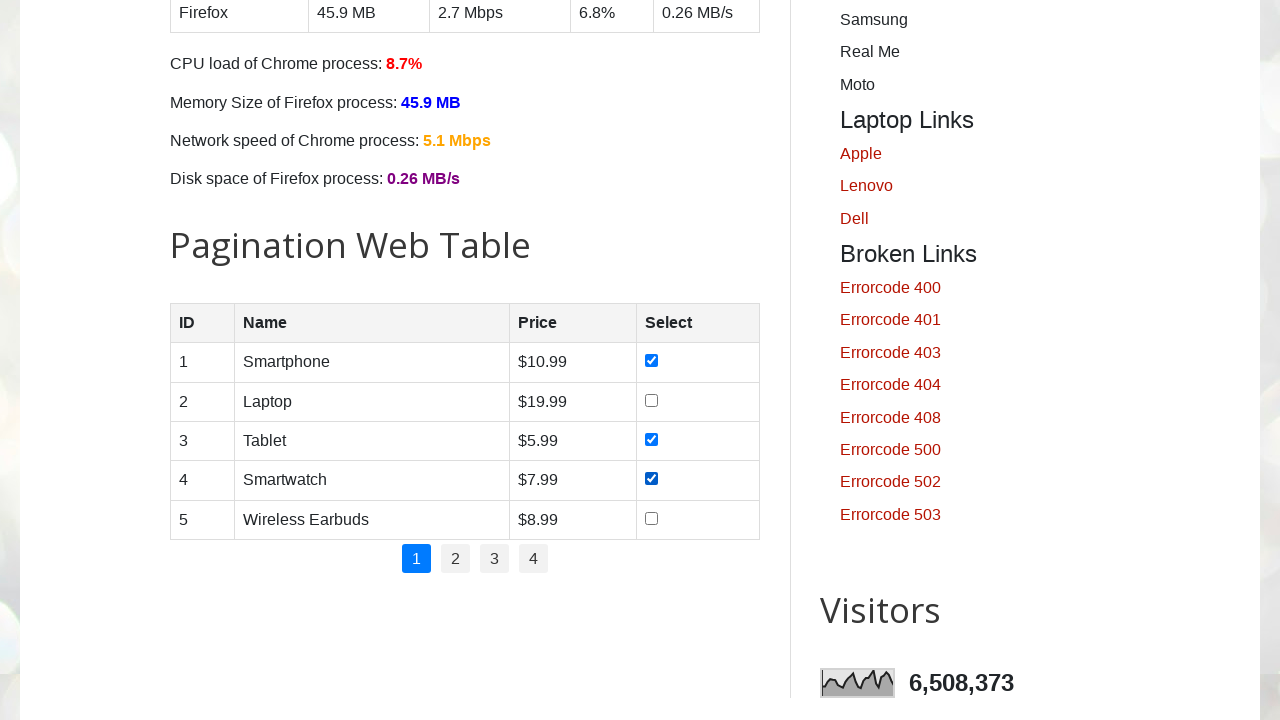